Navigates to a CSDN blog page and verifies that blog article links are present on the page

Starting URL: https://blog.csdn.net/lzw_java?type=blog

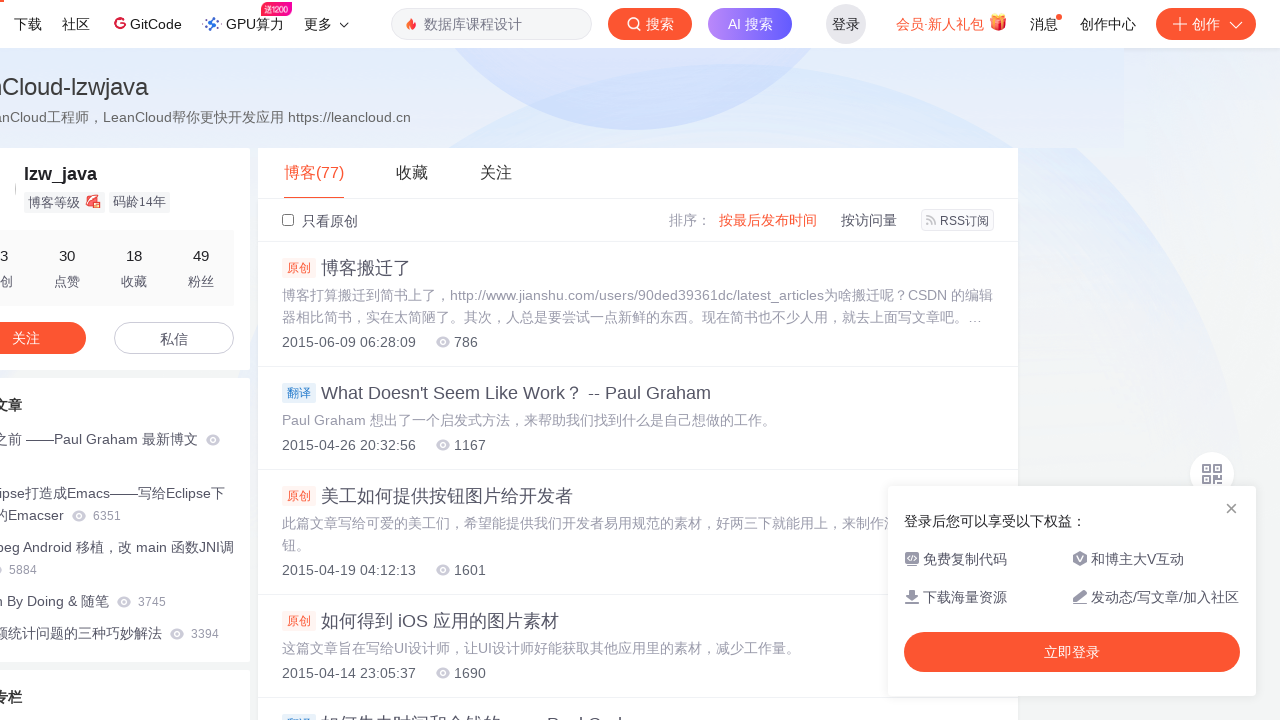

Navigated to CSDN blog page
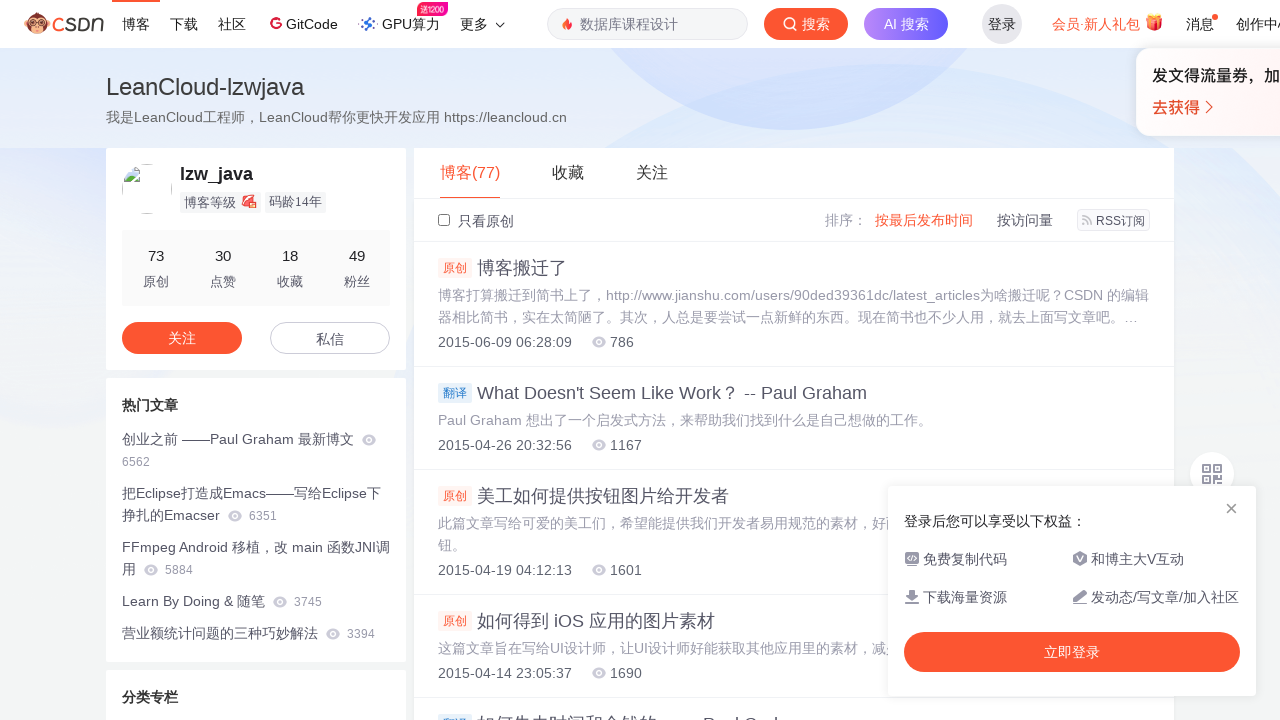

Page loaded and link elements are present
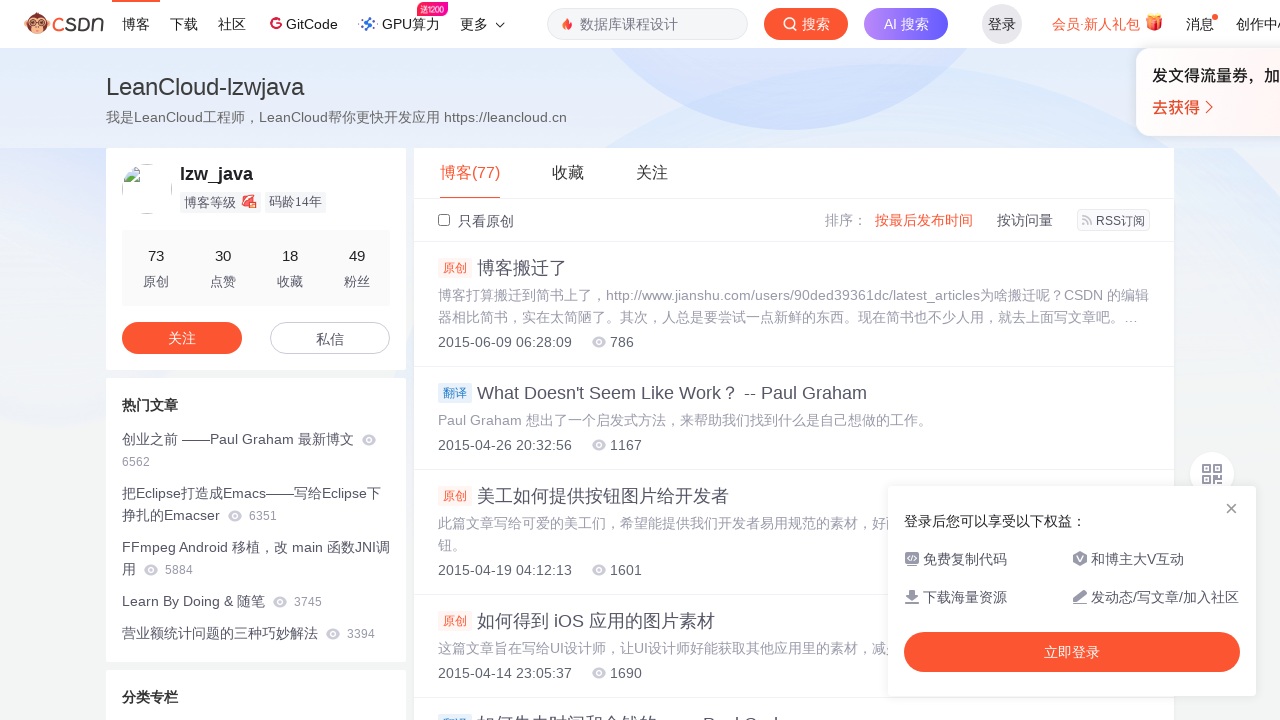

Blog article links verified on the page
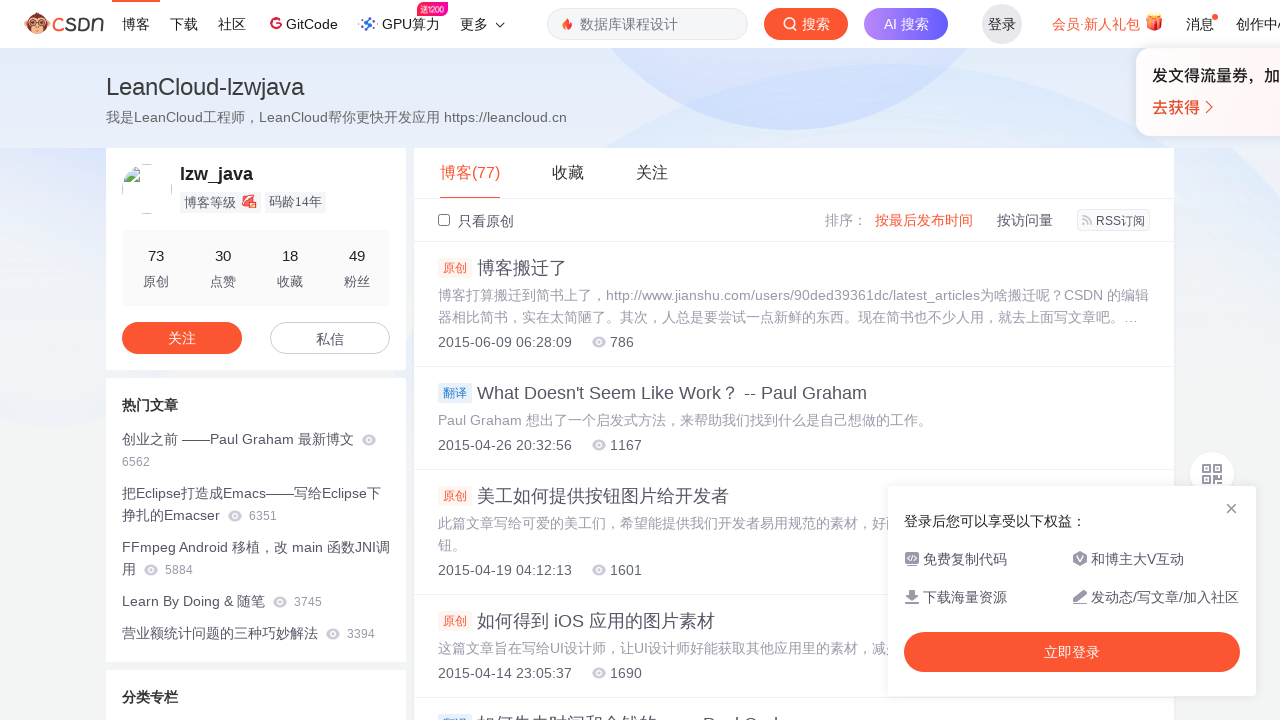

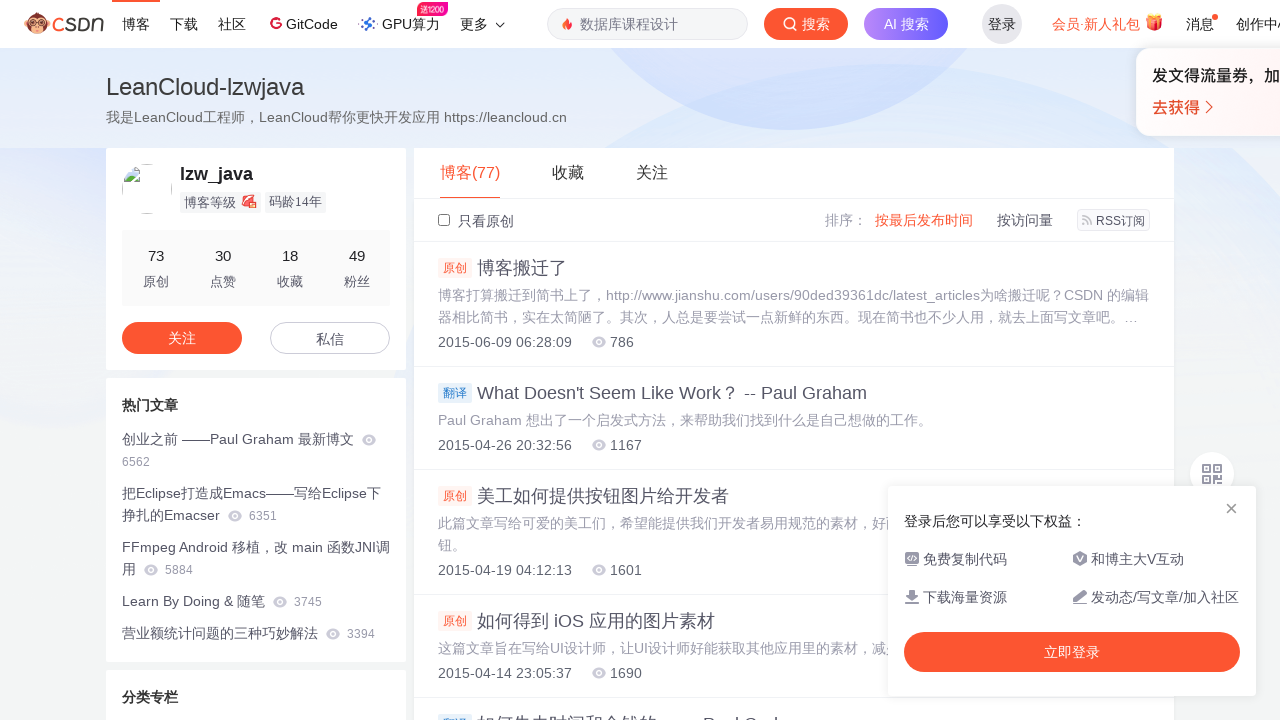